Tests search functionality on Python.org by entering a search query "selenium" into the search box and submitting it

Starting URL: http://www.python.org

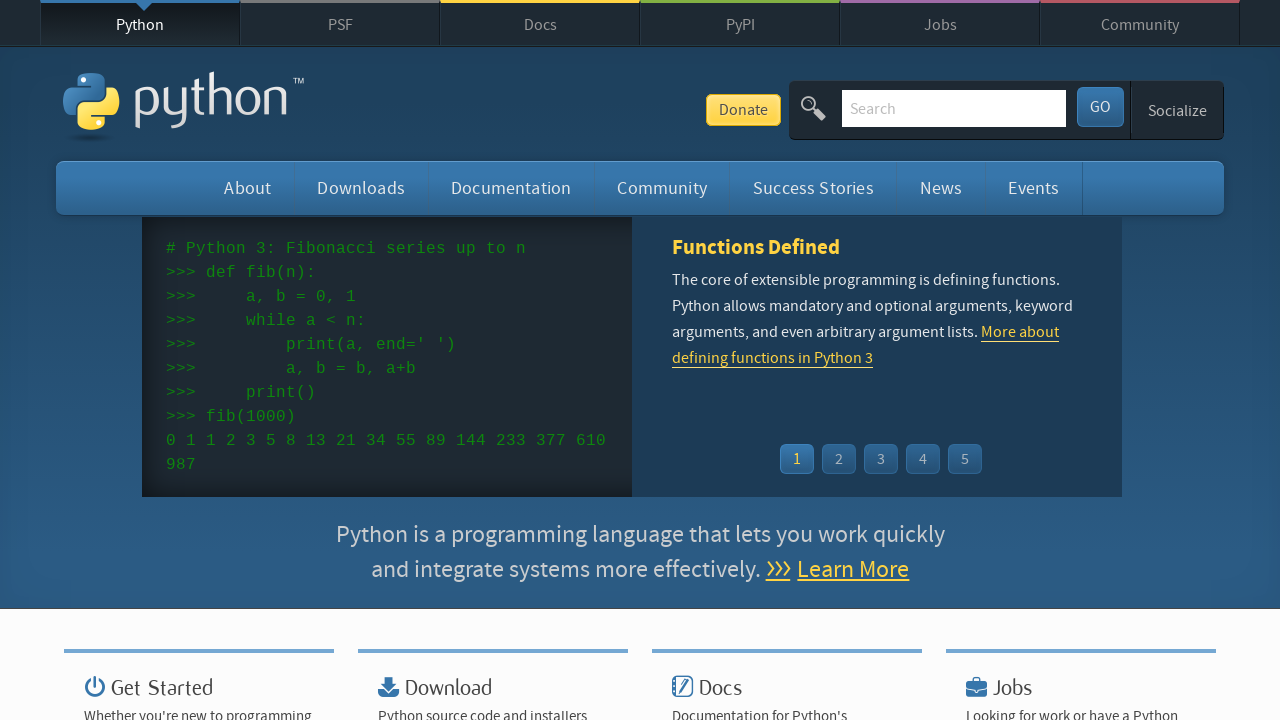

Search box loaded on Python.org
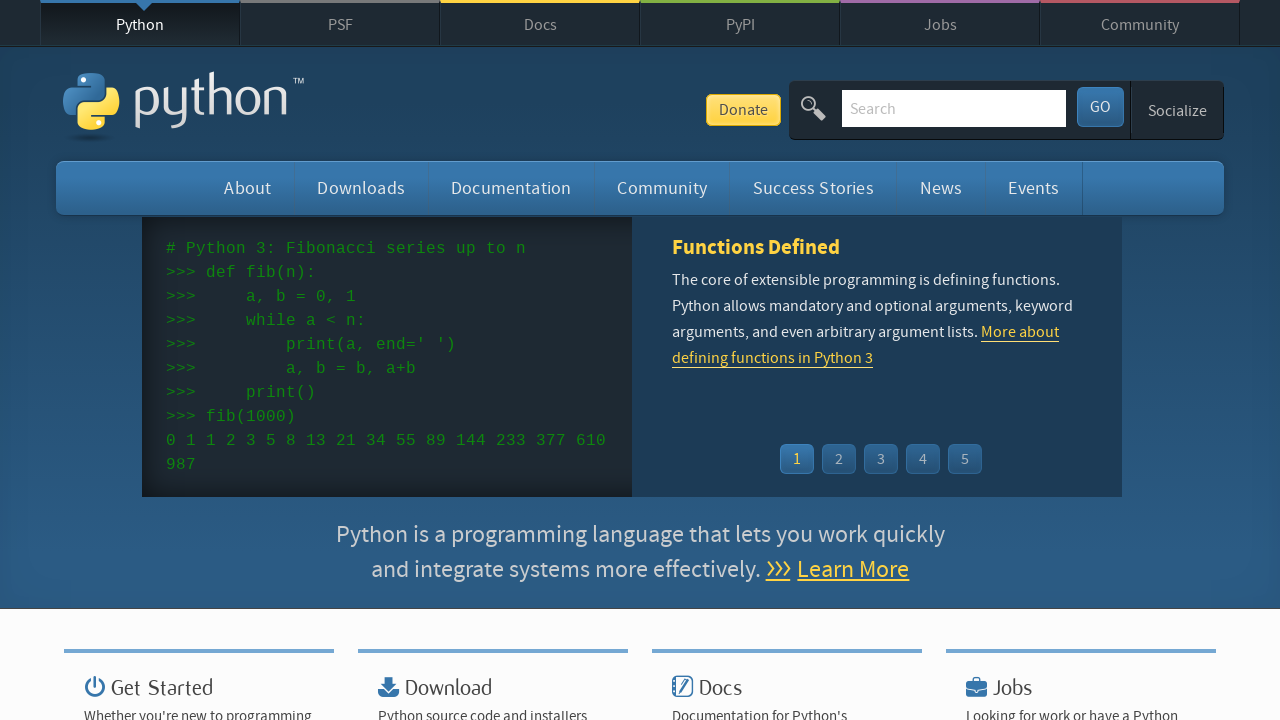

Entered 'selenium' into the search box on input[name='q']
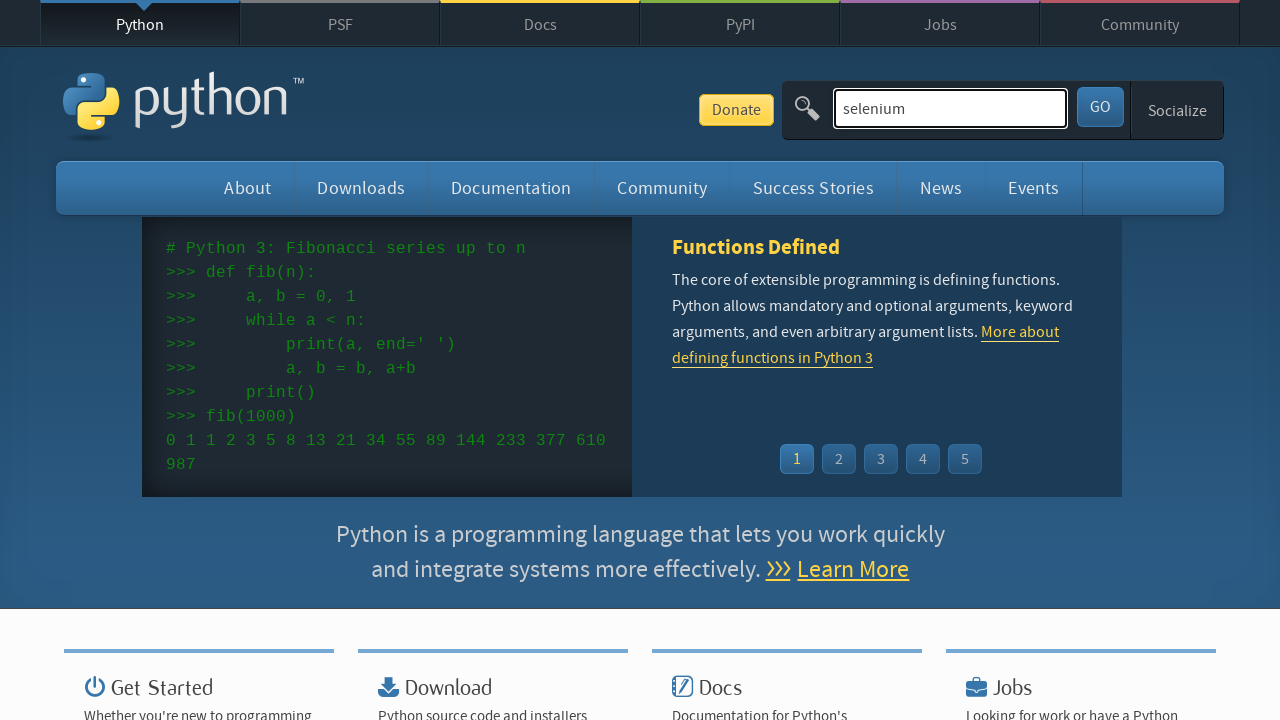

Pressed Enter to submit the search query on input[name='q']
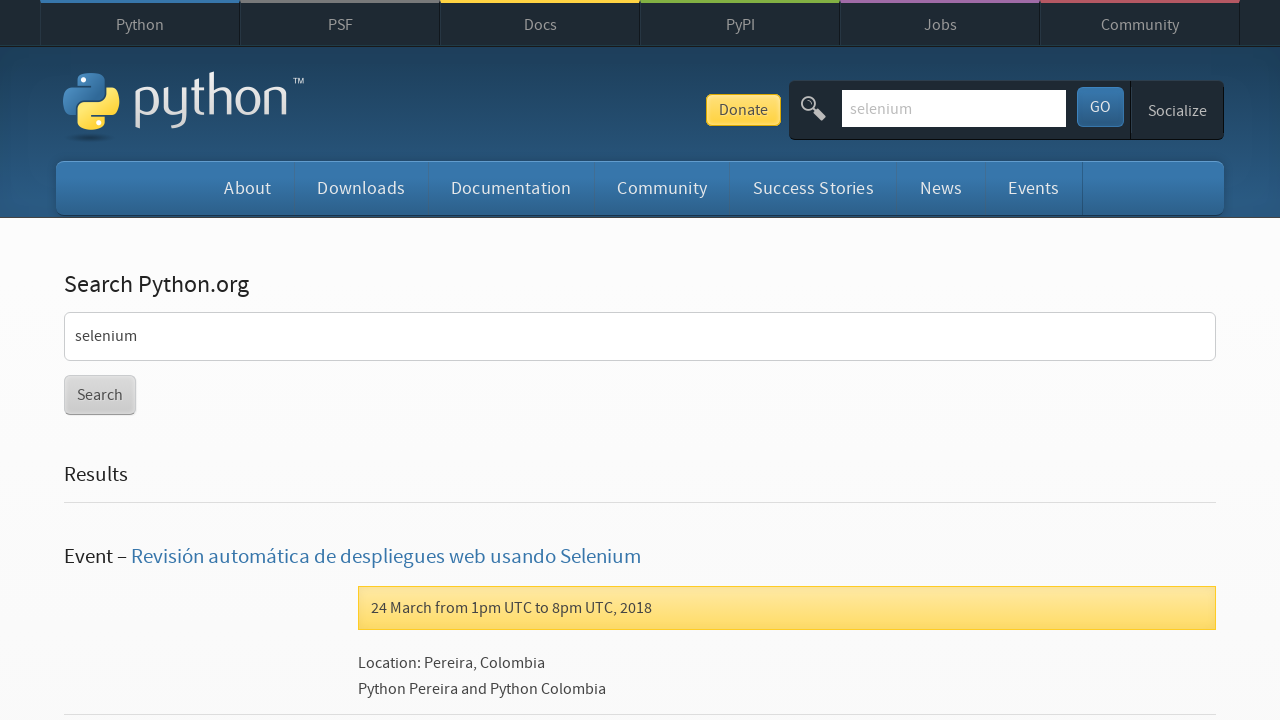

Search results page loaded completely
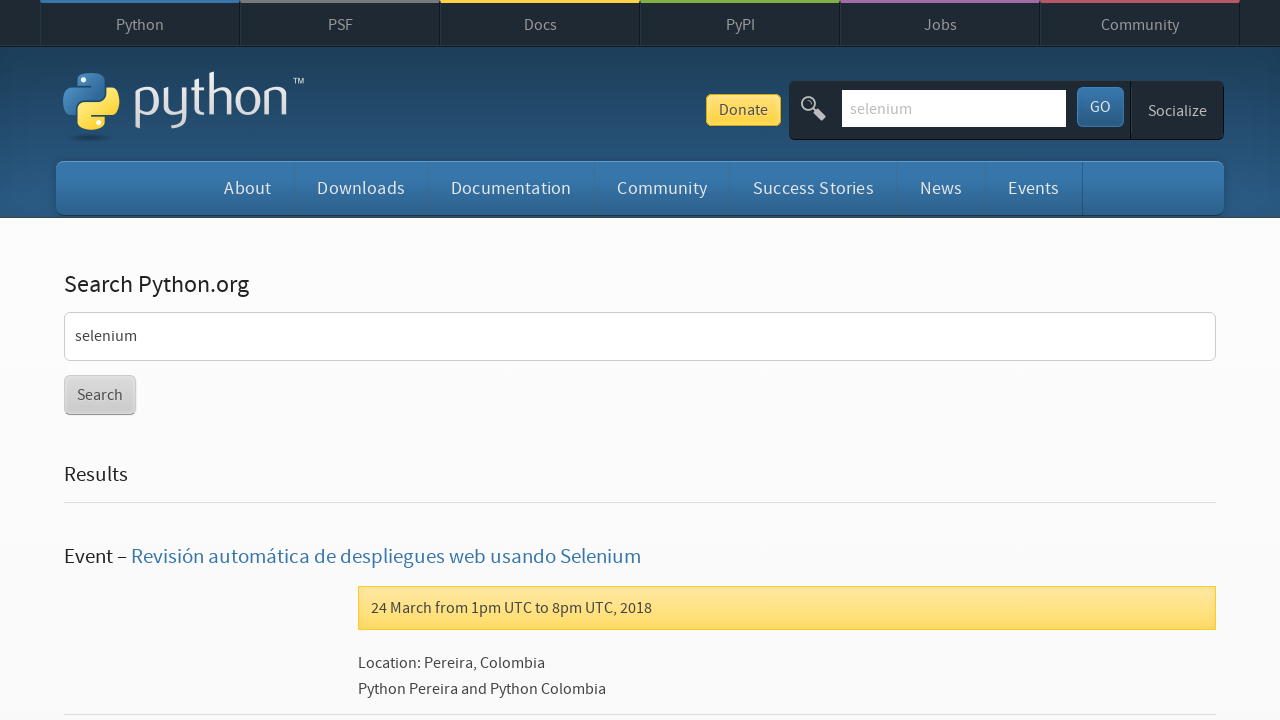

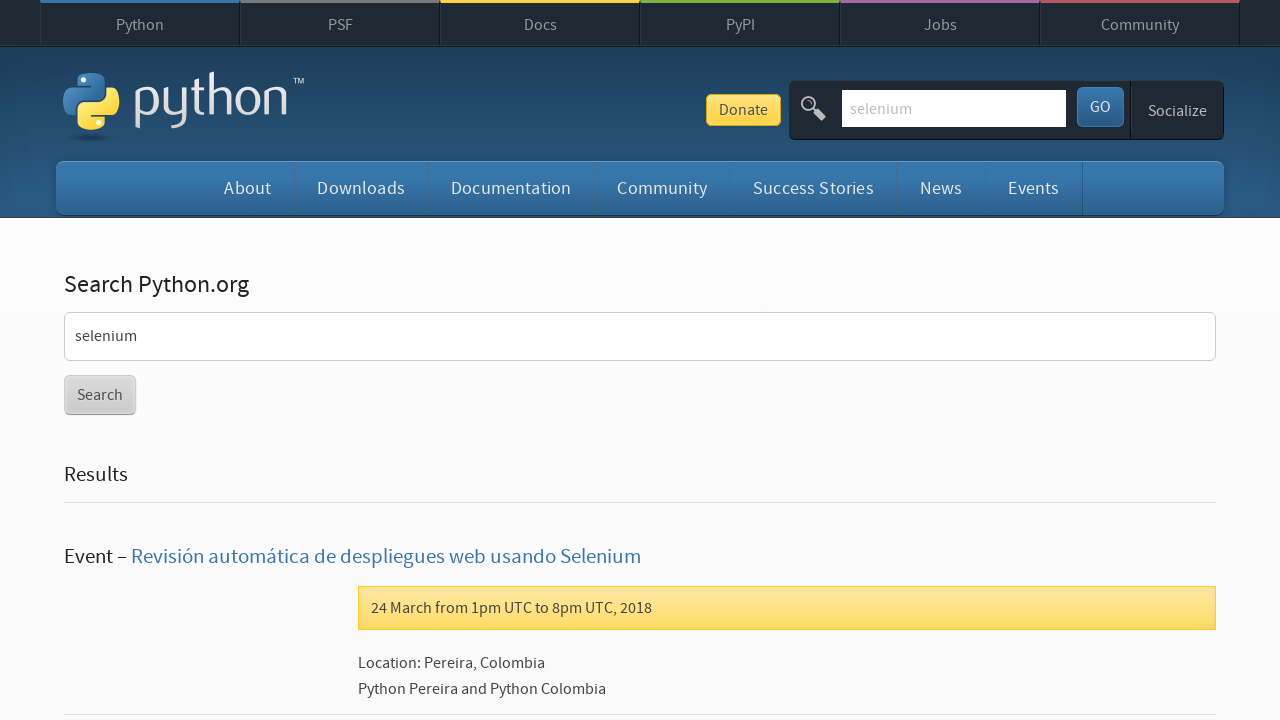